Navigates to Flipkart homepage, maximizes the browser window, and captures a screenshot of the page

Starting URL: https://www.flipkart.com/

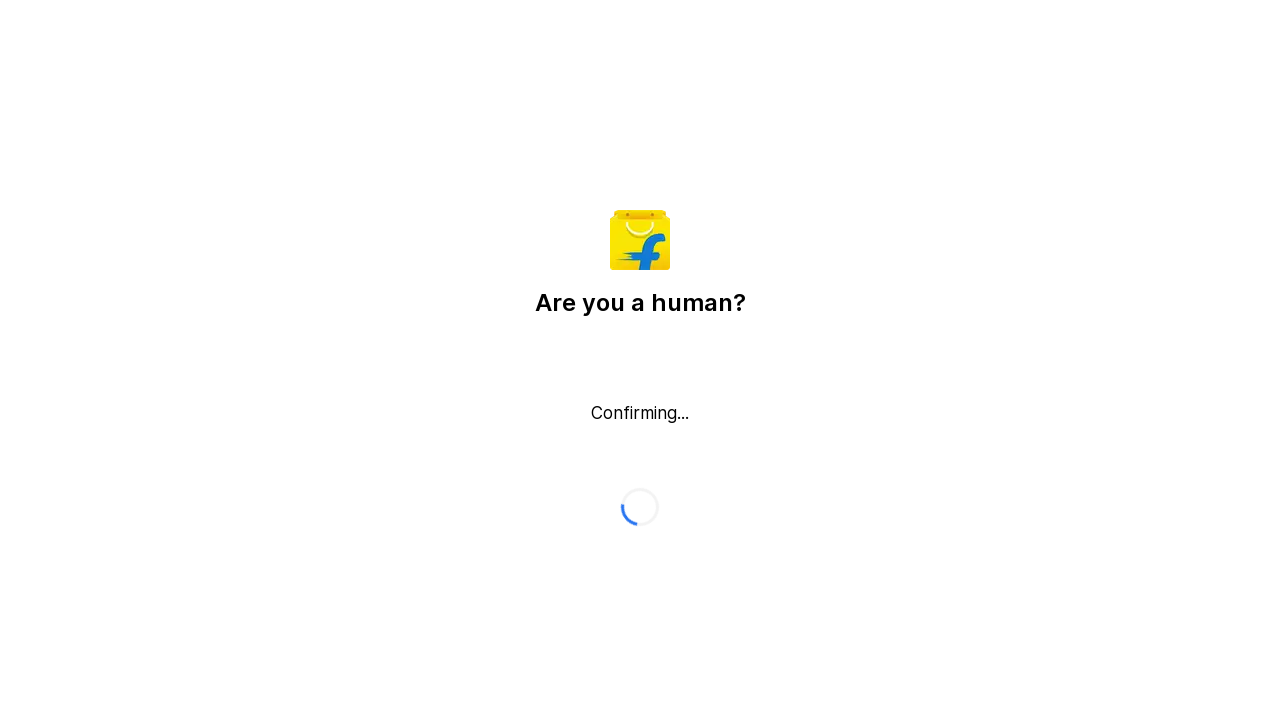

Navigated to Flipkart homepage
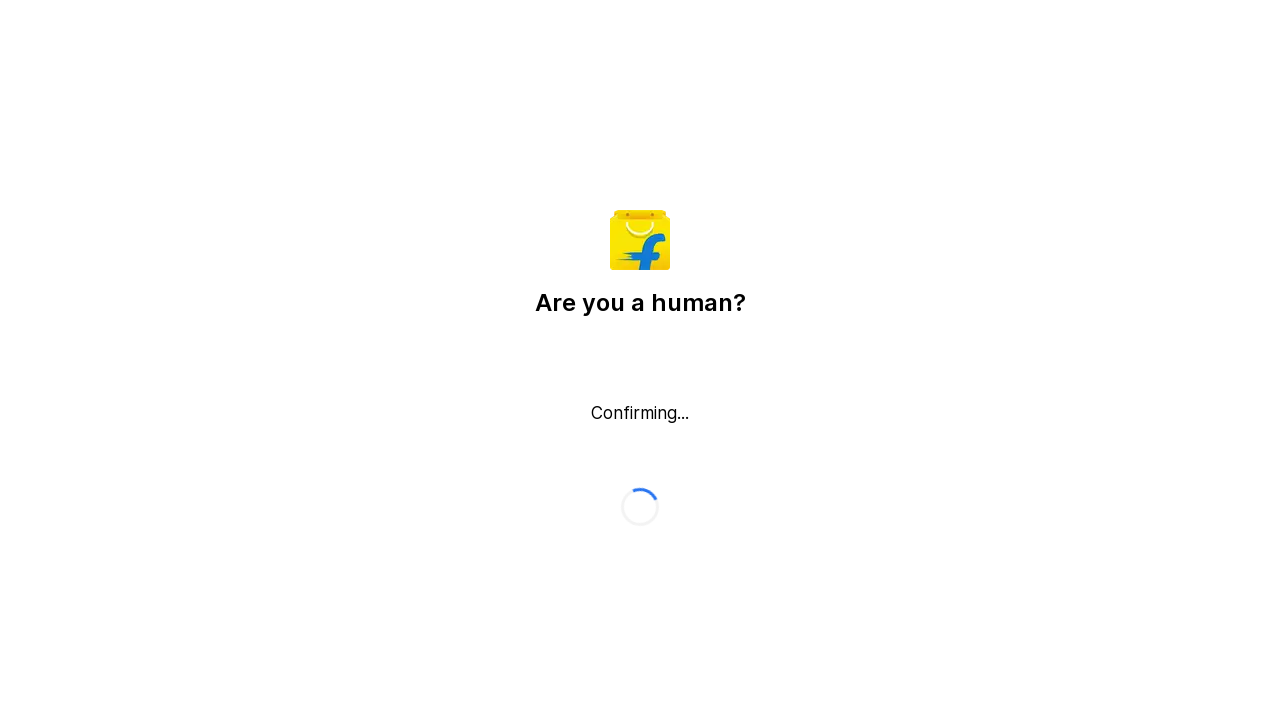

Set viewport size to 1920x1080 (maximized)
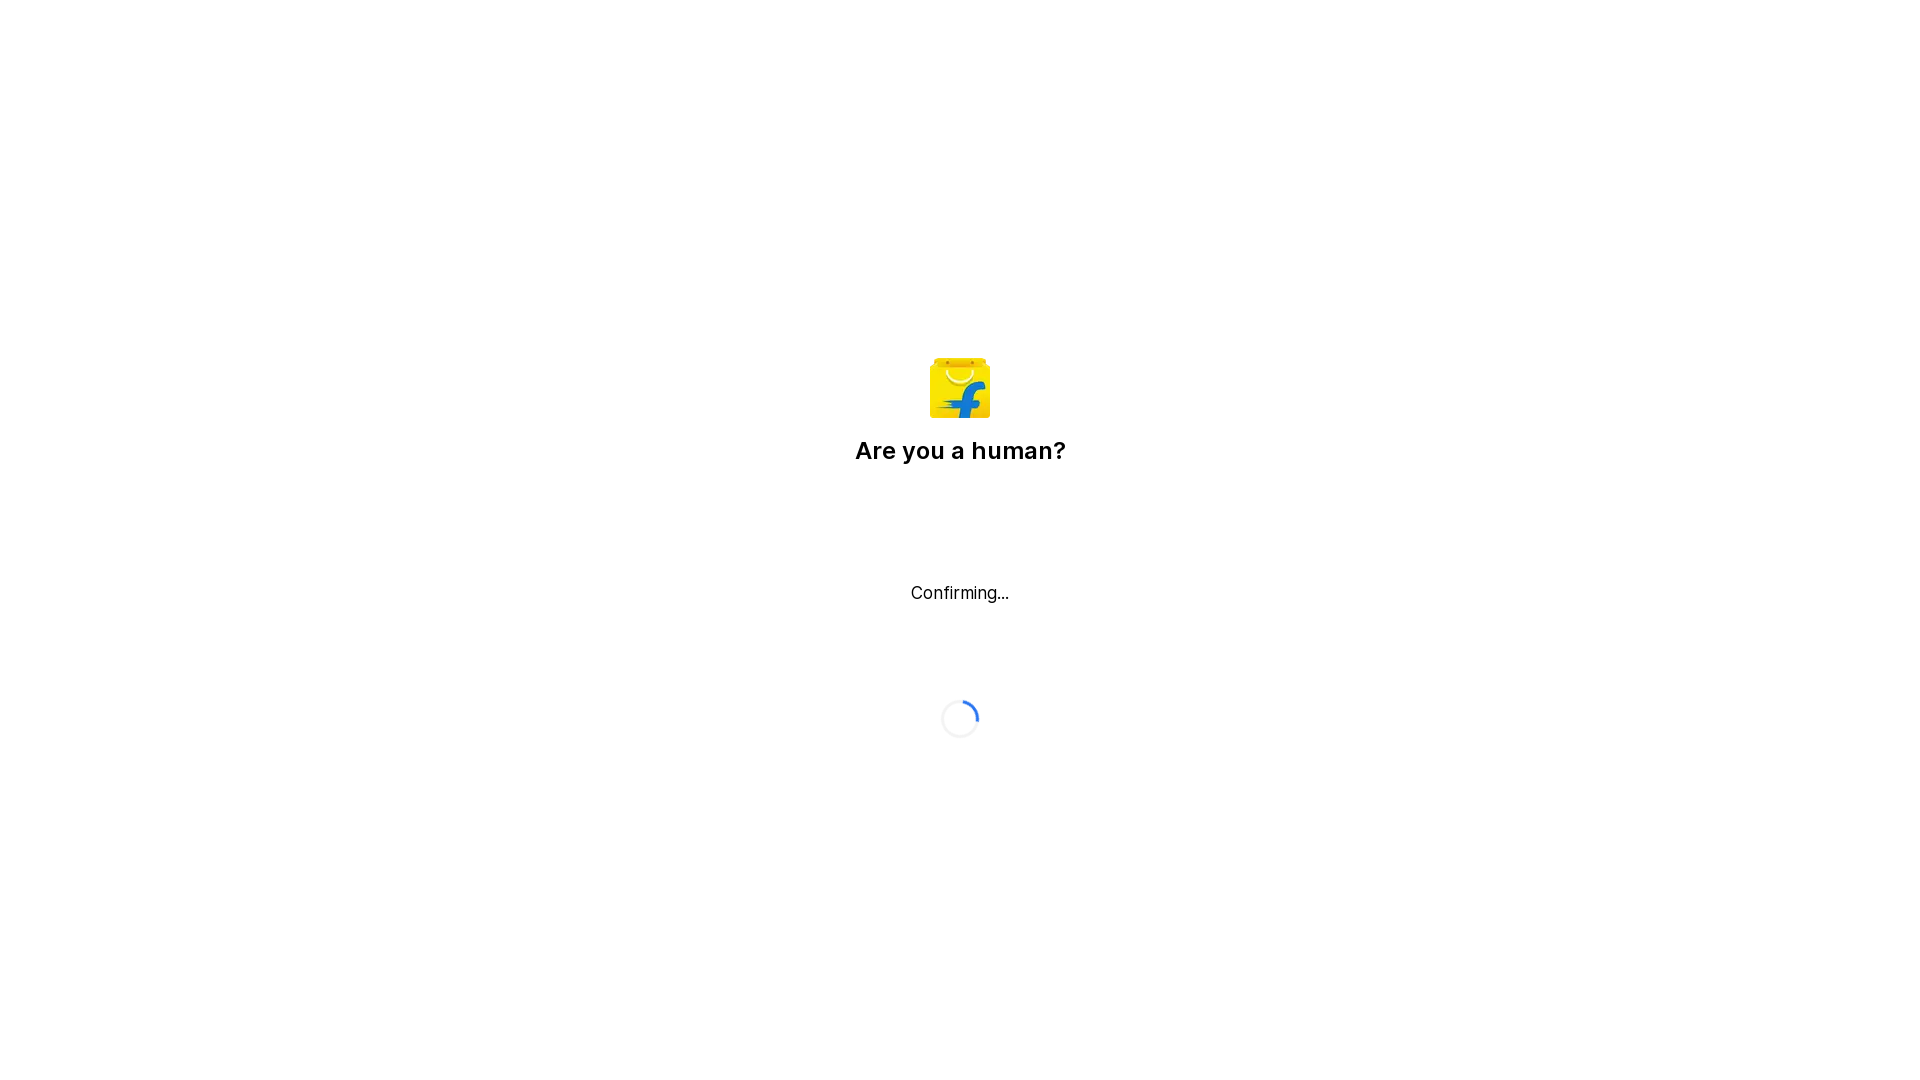

Page fully loaded (networkidle state reached)
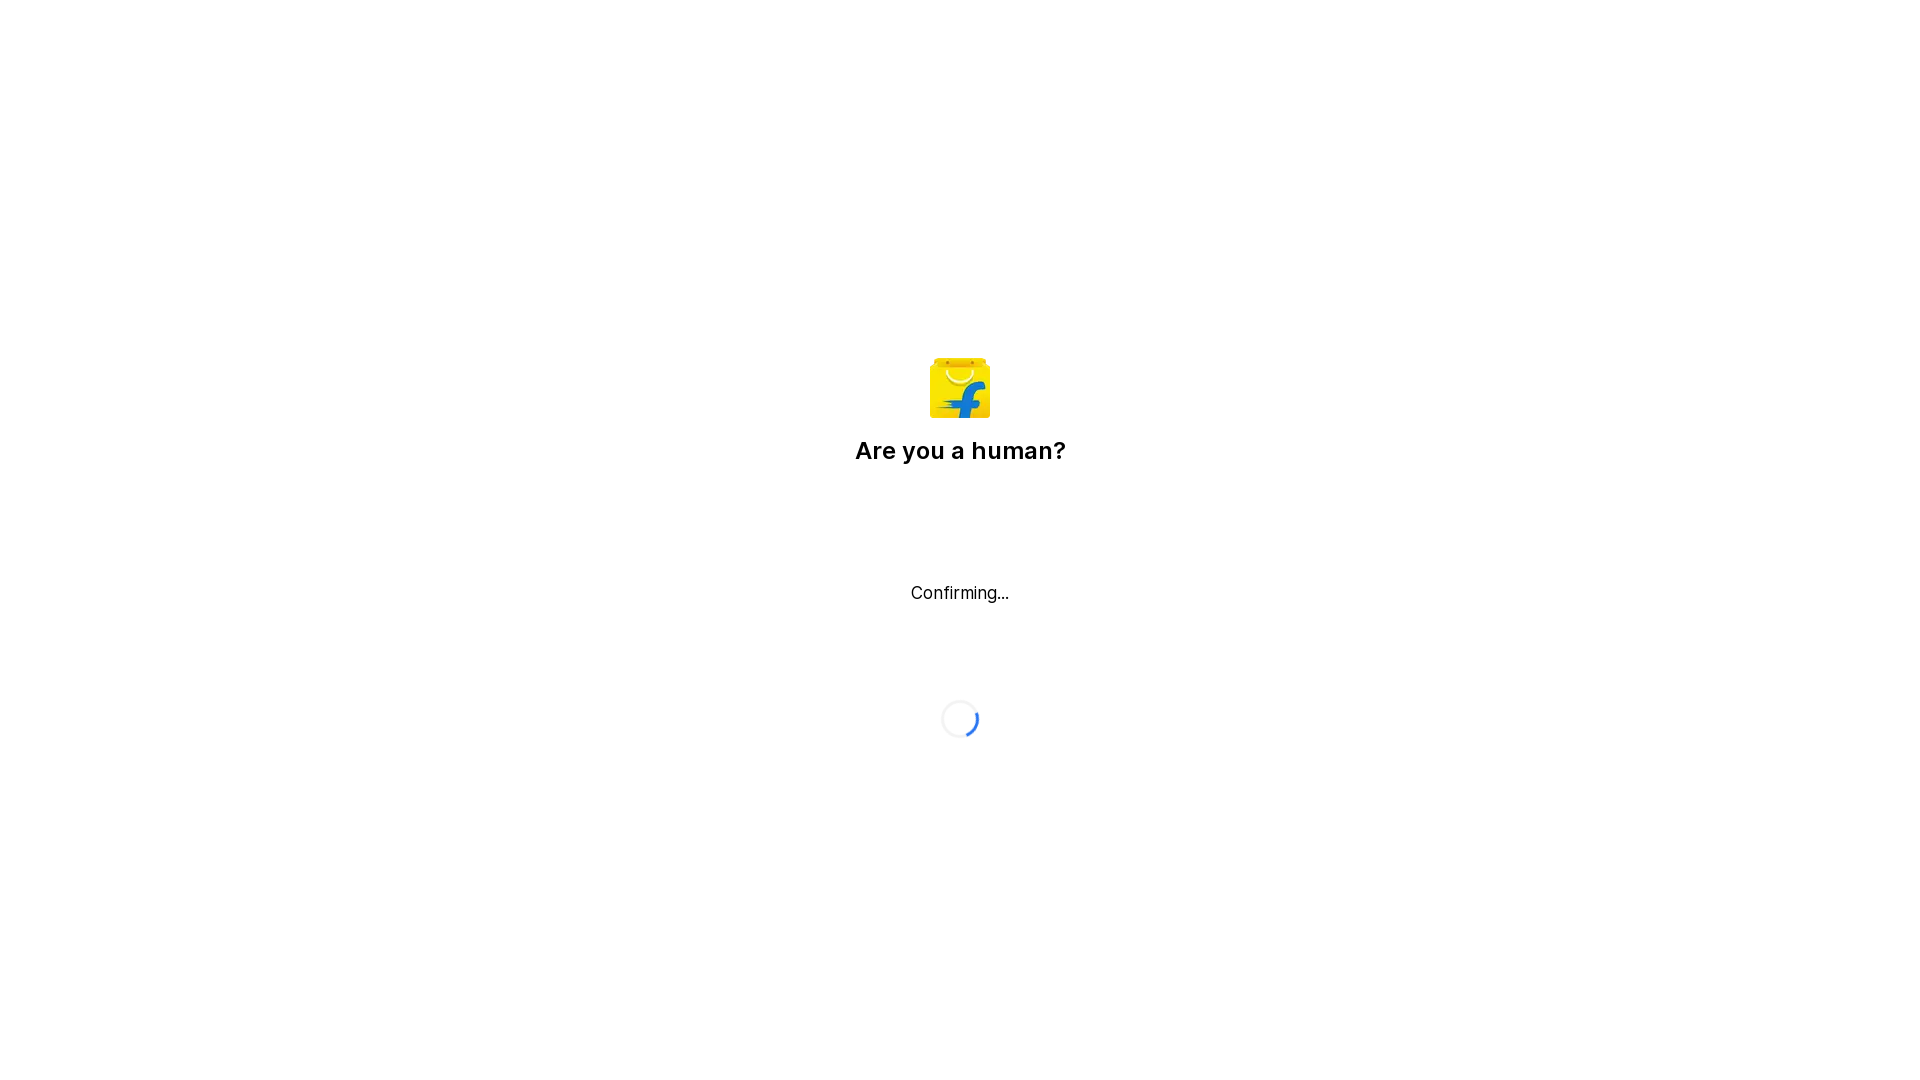

Captured screenshot of Flipkart homepage
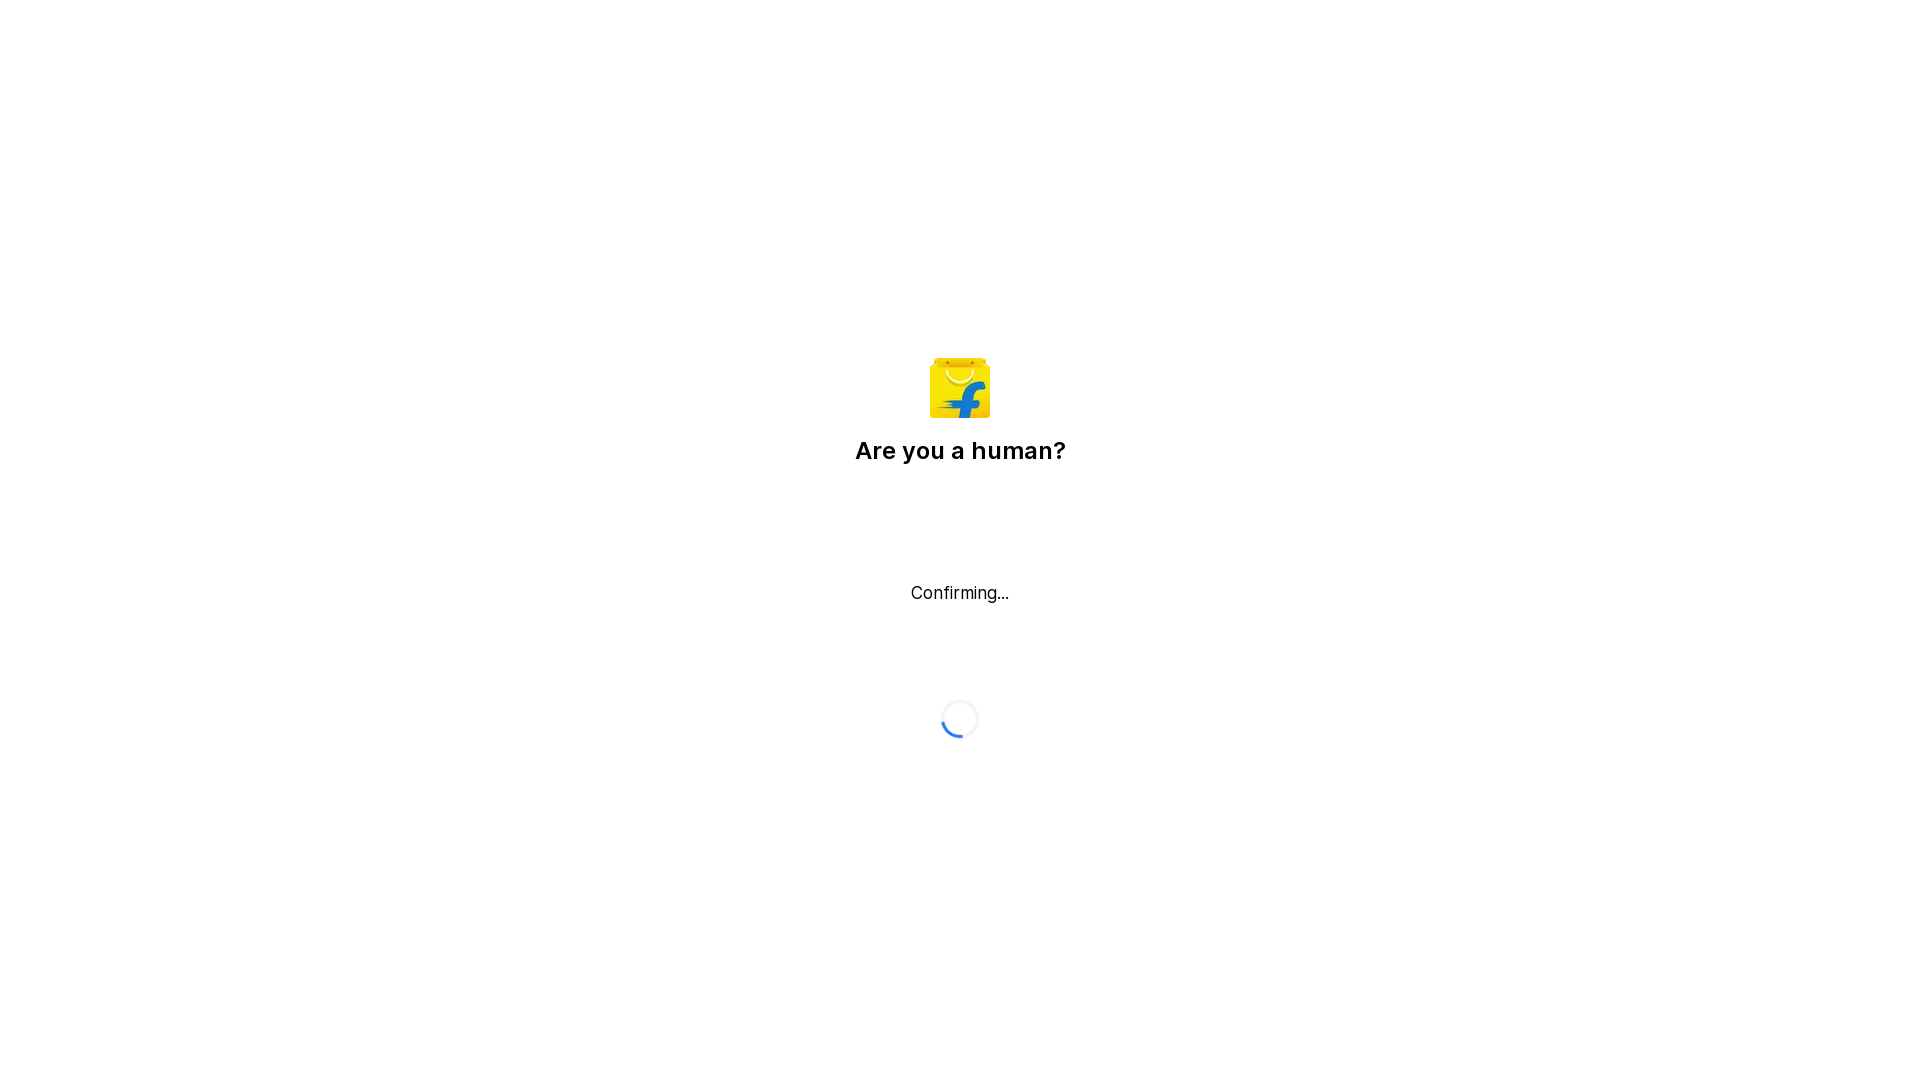

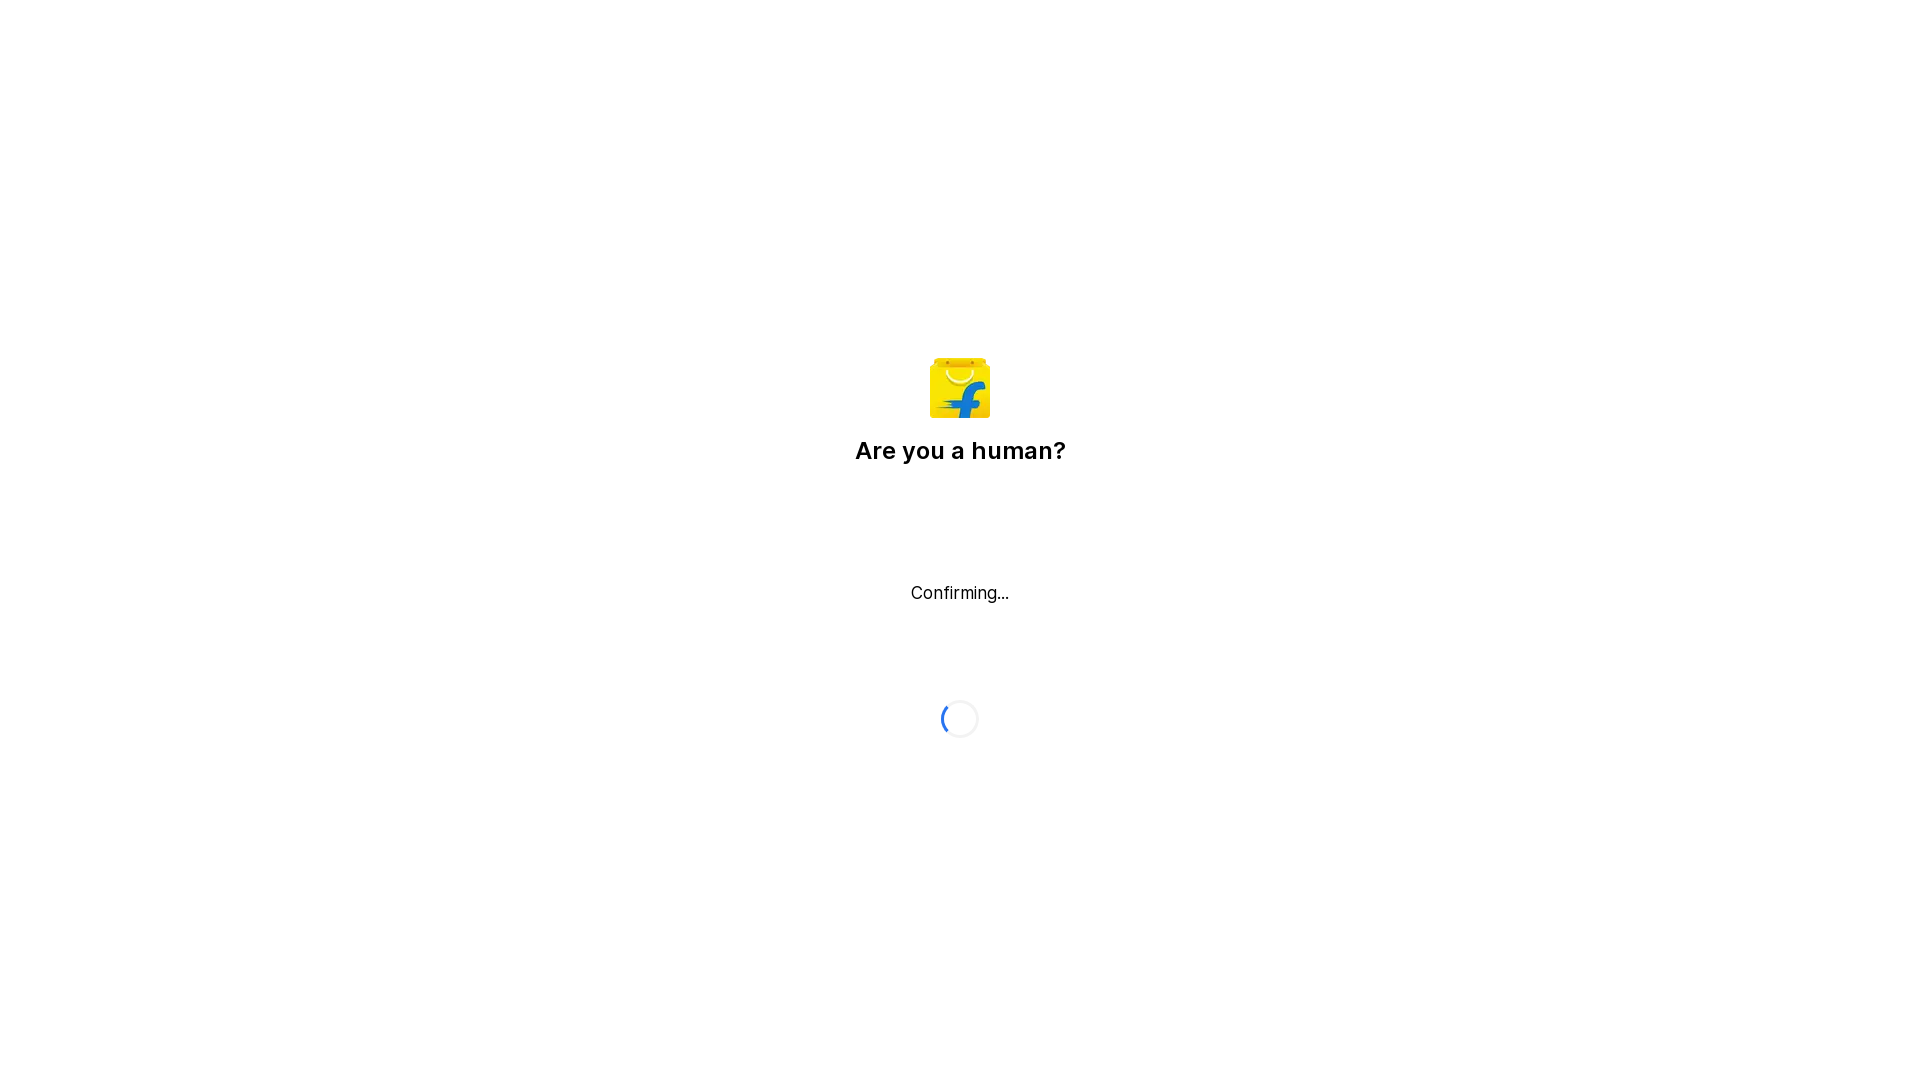